Tests validation when selecting contradictory sport options (a sport and "what is sport?"), expecting an alert

Starting URL: https://wcaquino.me/selenium/componentes.html

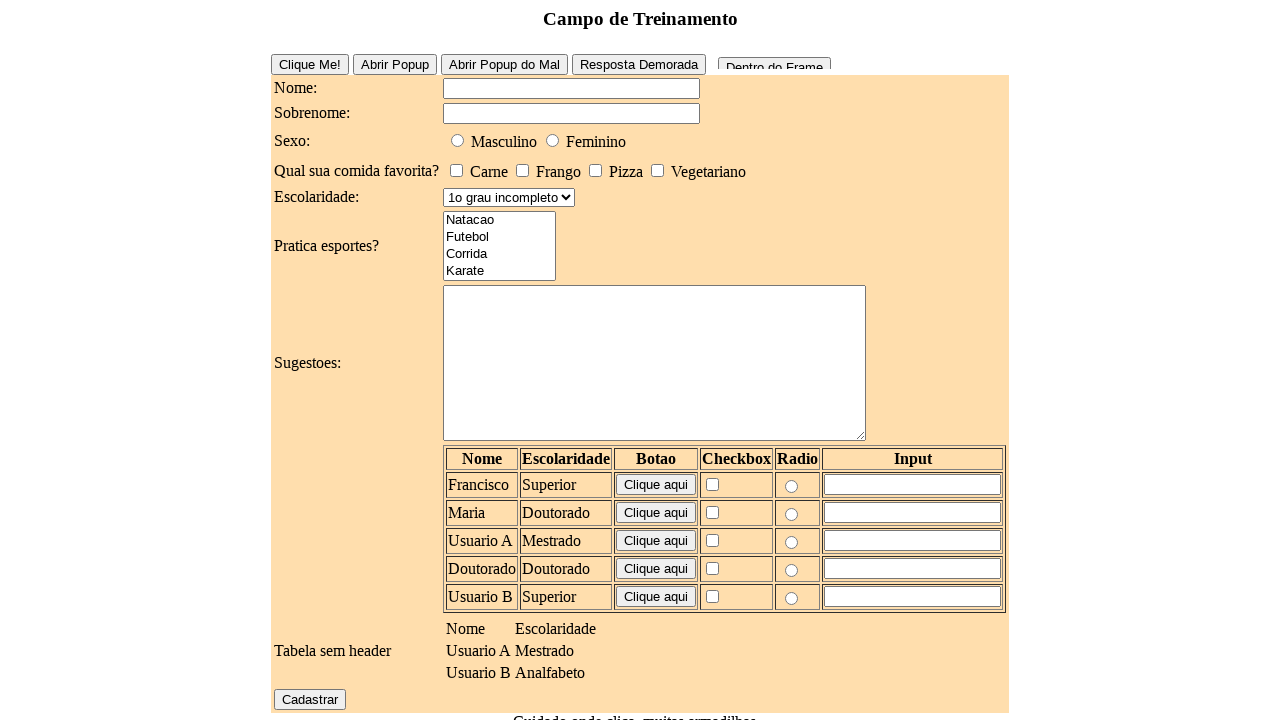

Filled name field with 'Lucas' on #elementosForm\:nome
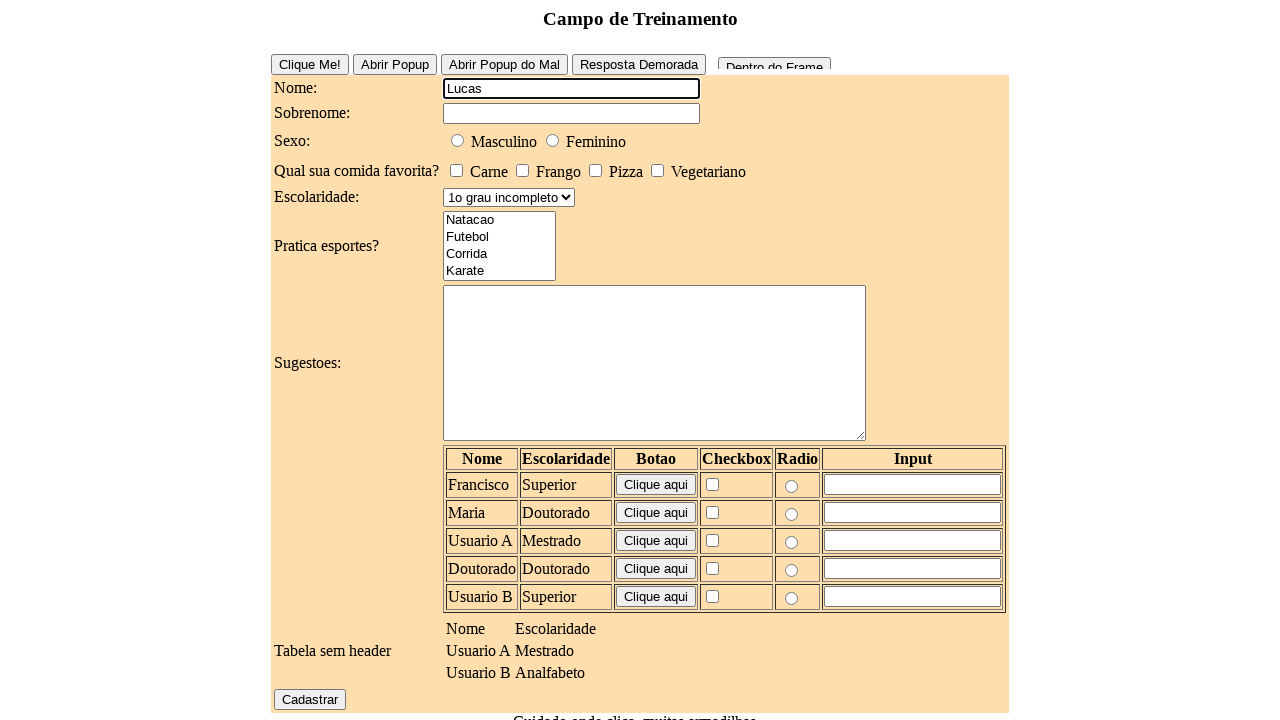

Filled surname field with 'Lopes' on #elementosForm\:sobrenome
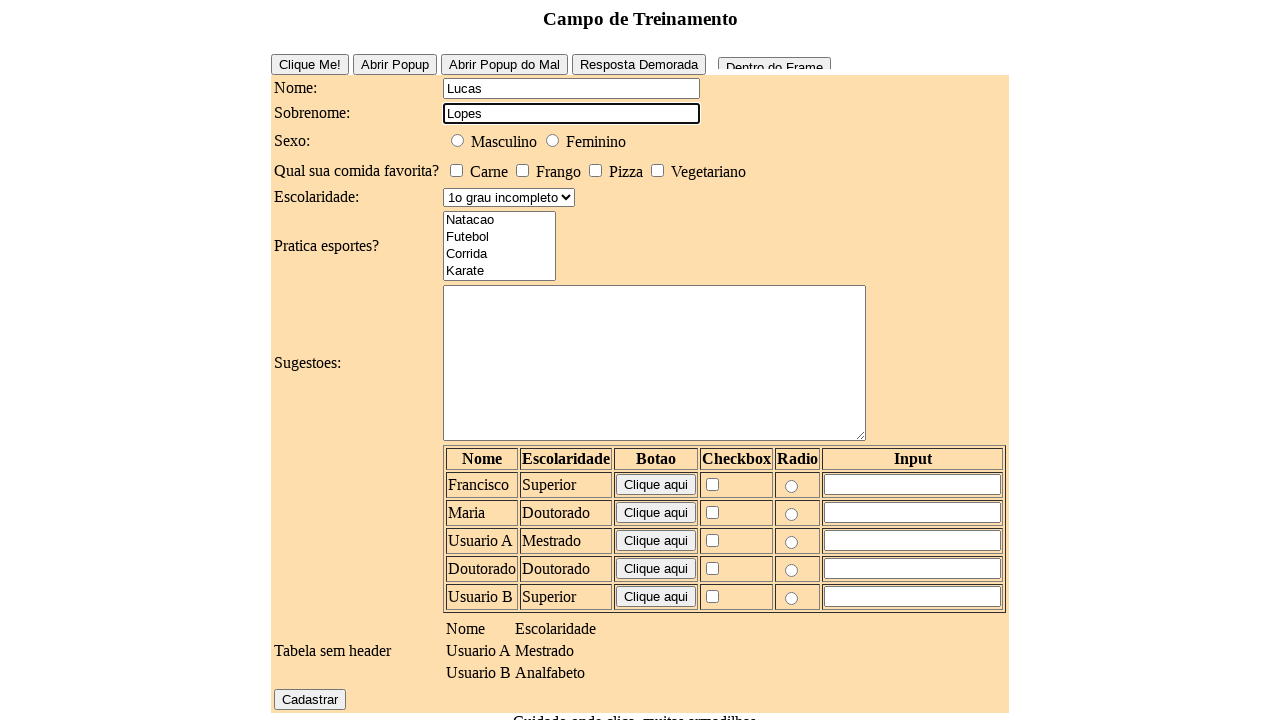

Selected male gender option at (458, 140) on #elementosForm\:sexo\:0
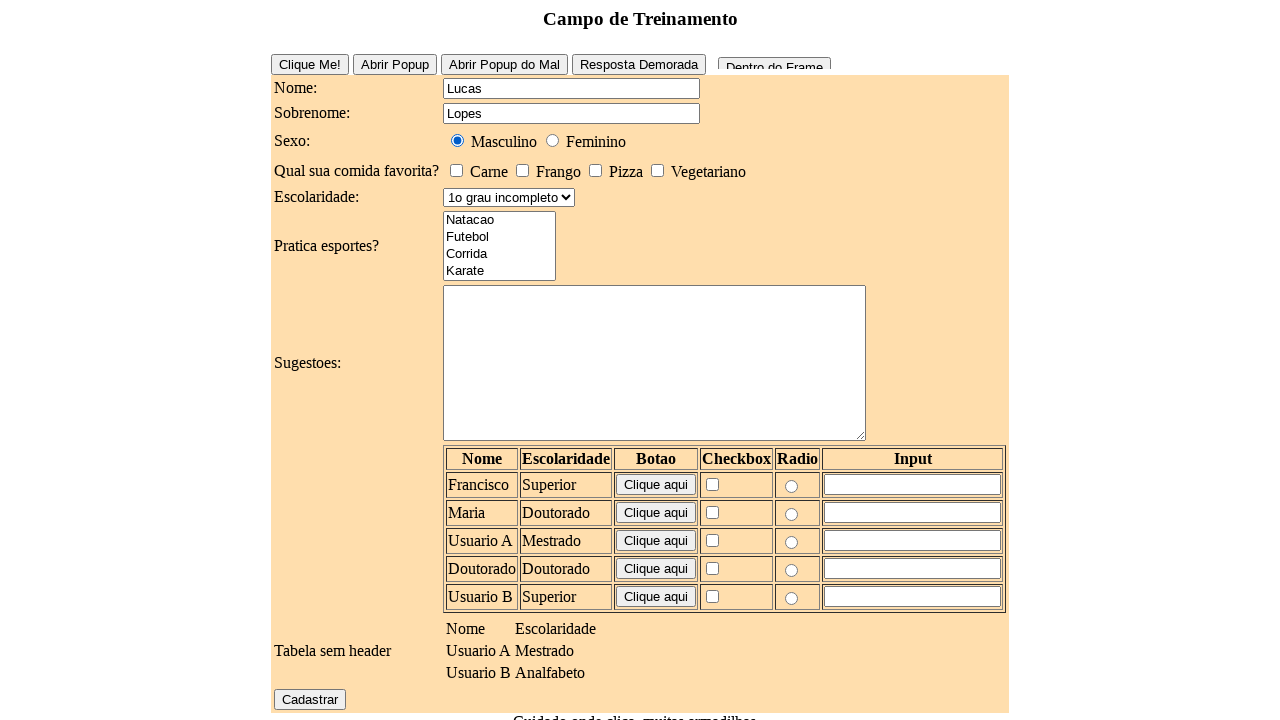

Checked meat food option at (456, 170) on #elementosForm\:comidaFavorita\:0
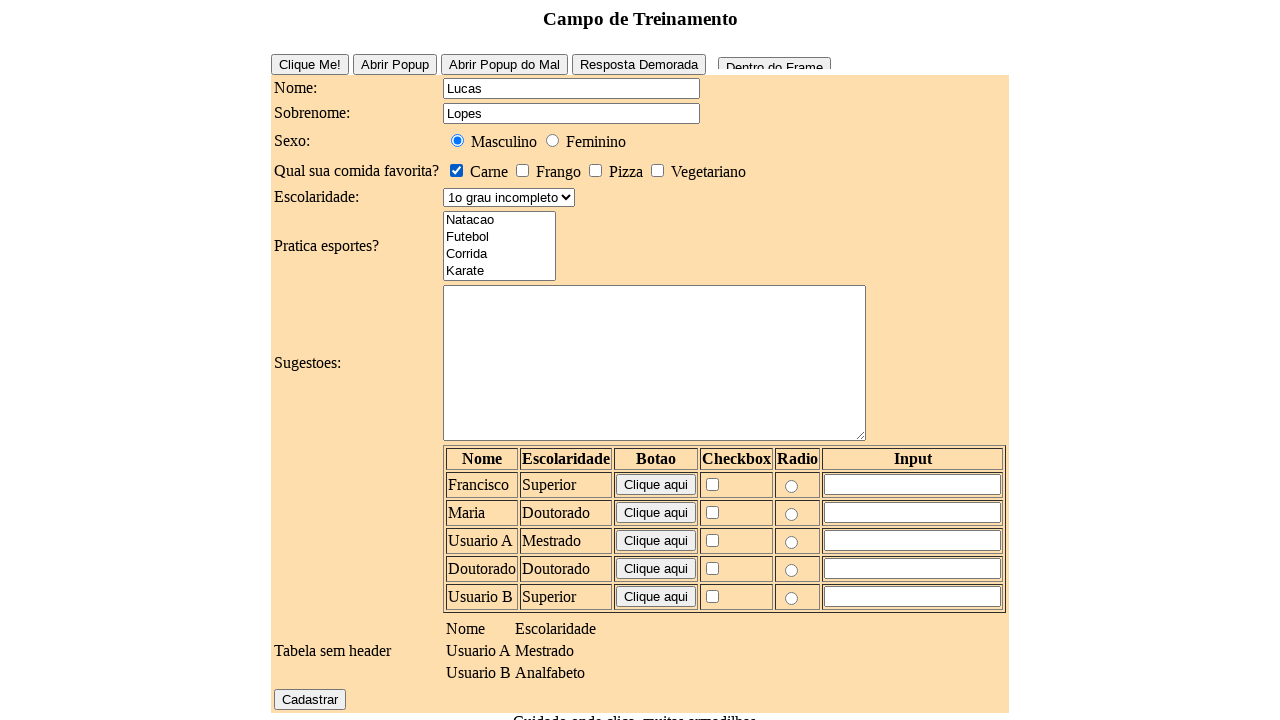

Selected Superior education level on #elementosForm\:escolaridade
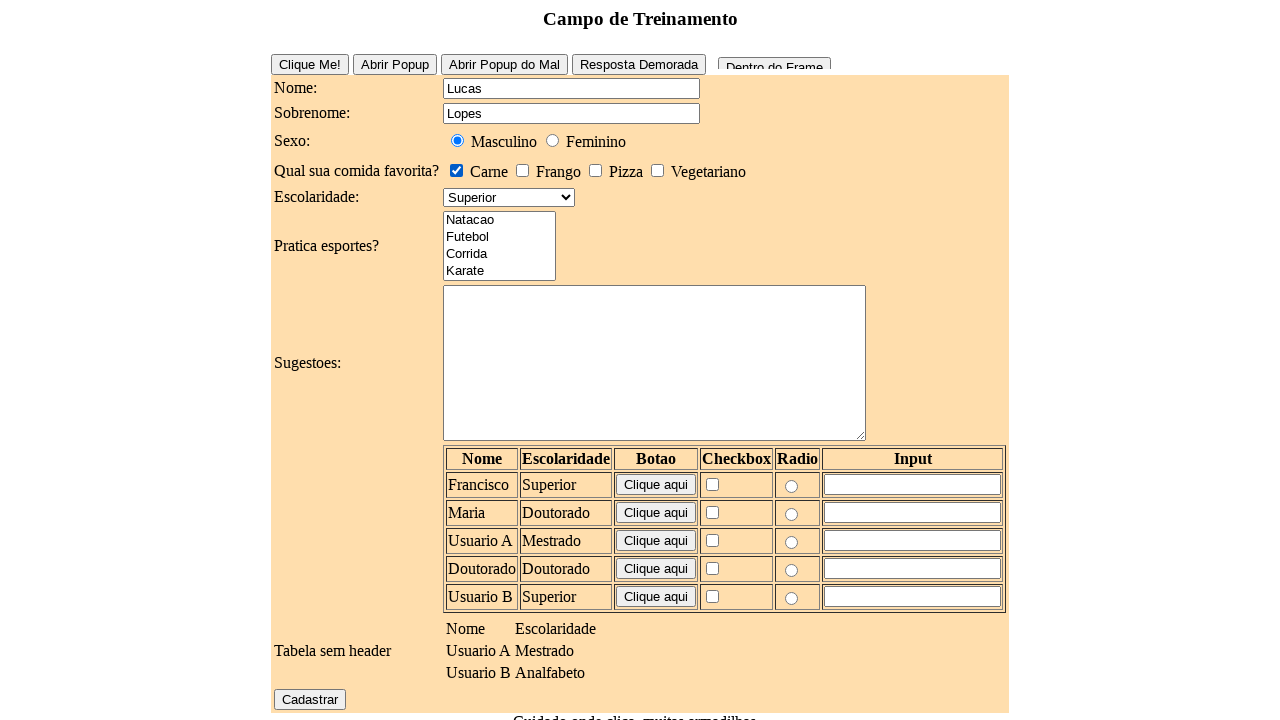

Selected contradictory sport options: Futebol and O que eh esporte? on #elementosForm\:esportes
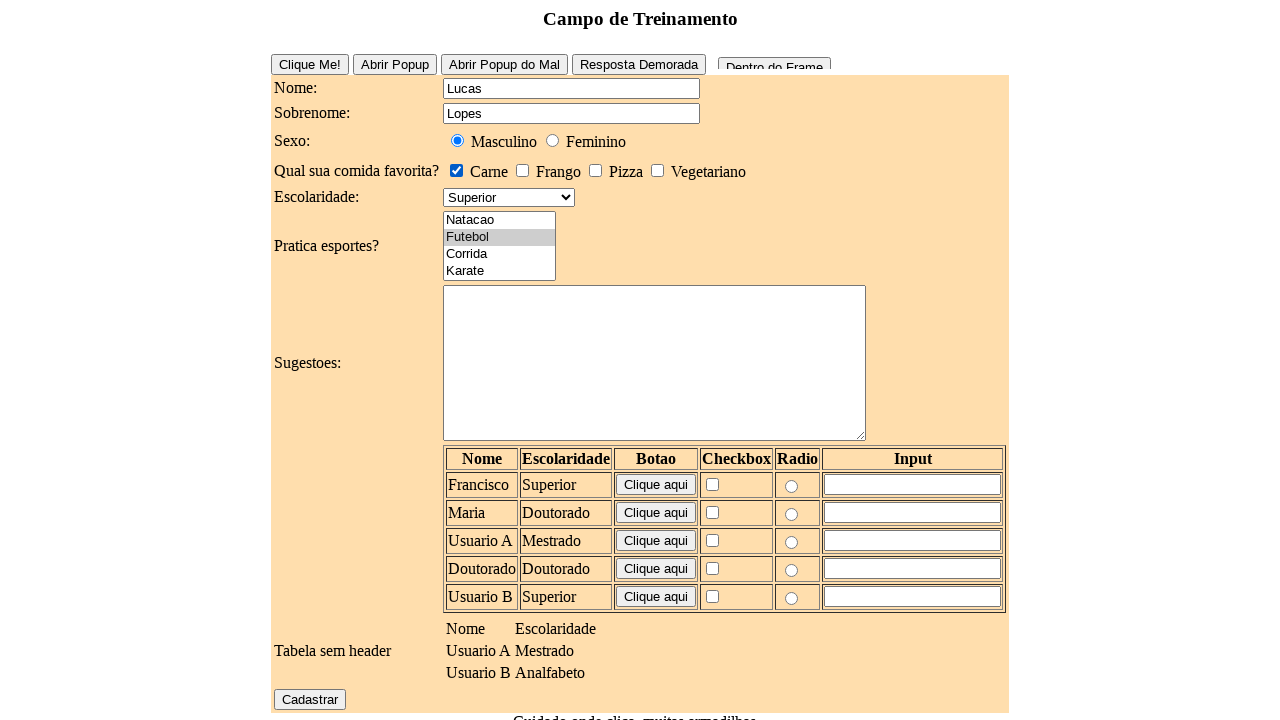

Filled suggestions field with 'Aprenda java e selenium' on #elementosForm\:sugestoes
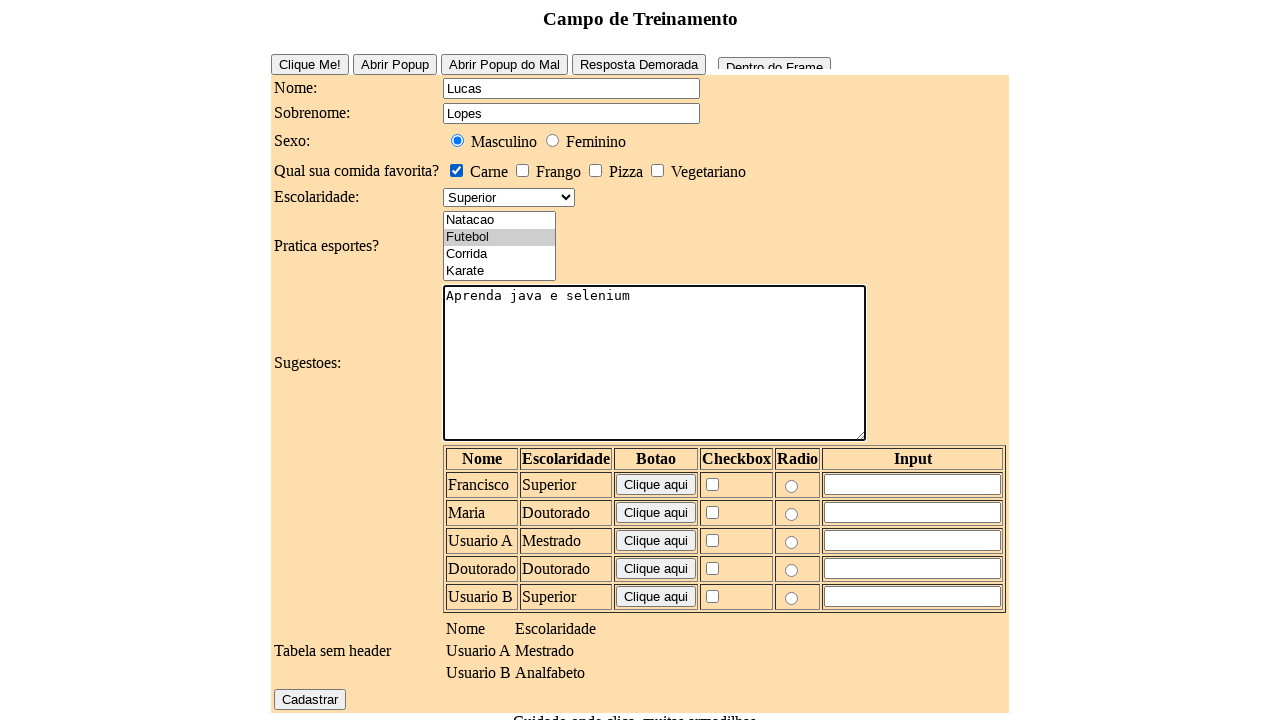

Clicked register button at (310, 699) on #elementosForm\:cadastrar
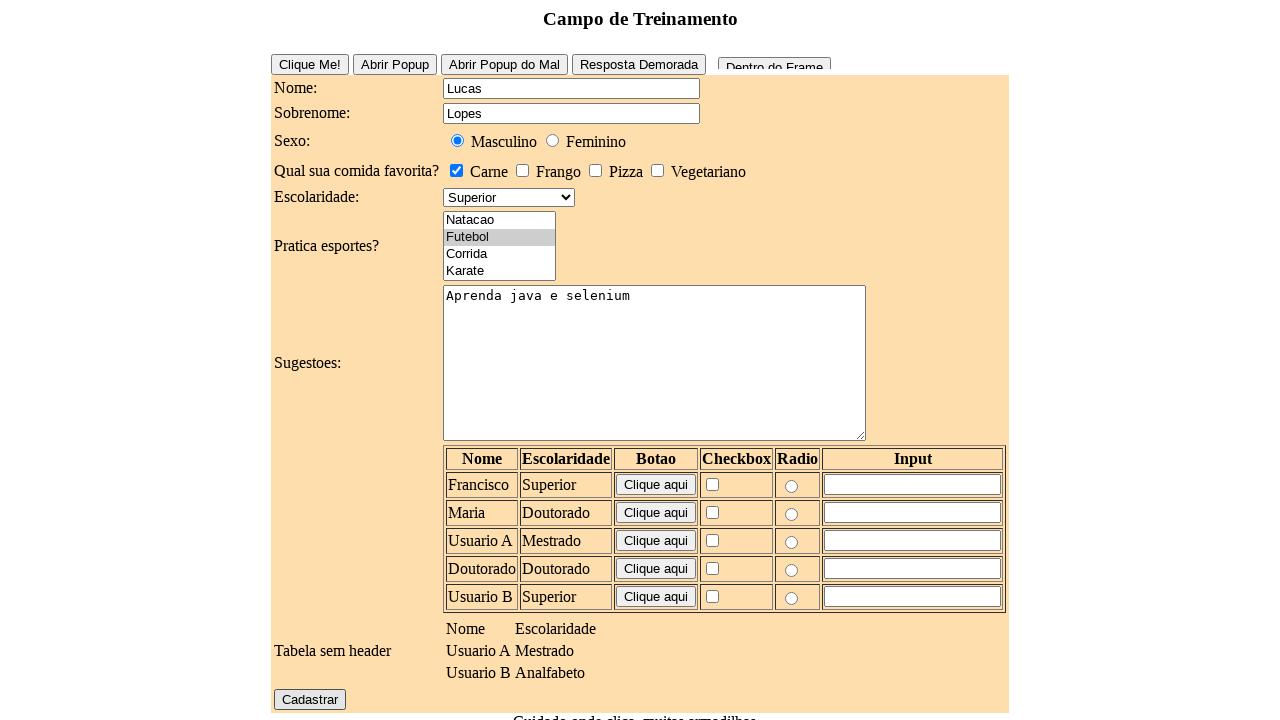

Set up alert handler to accept validation alert about contradictory sports
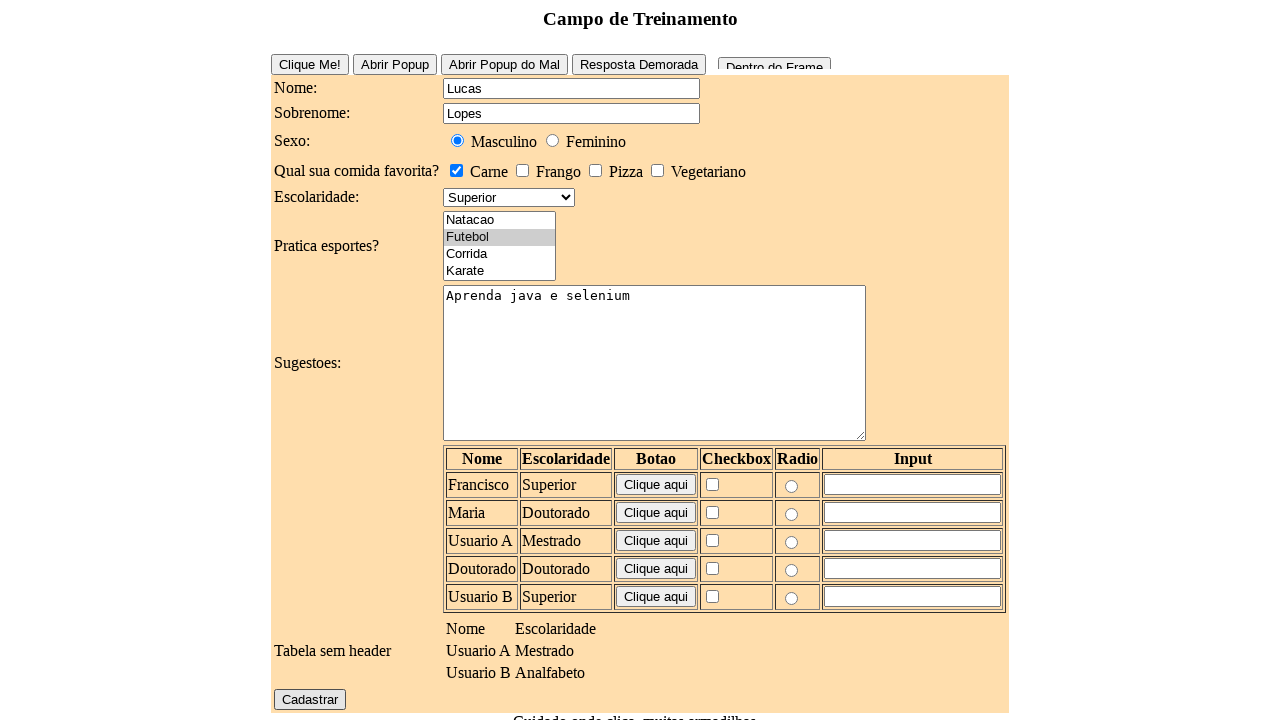

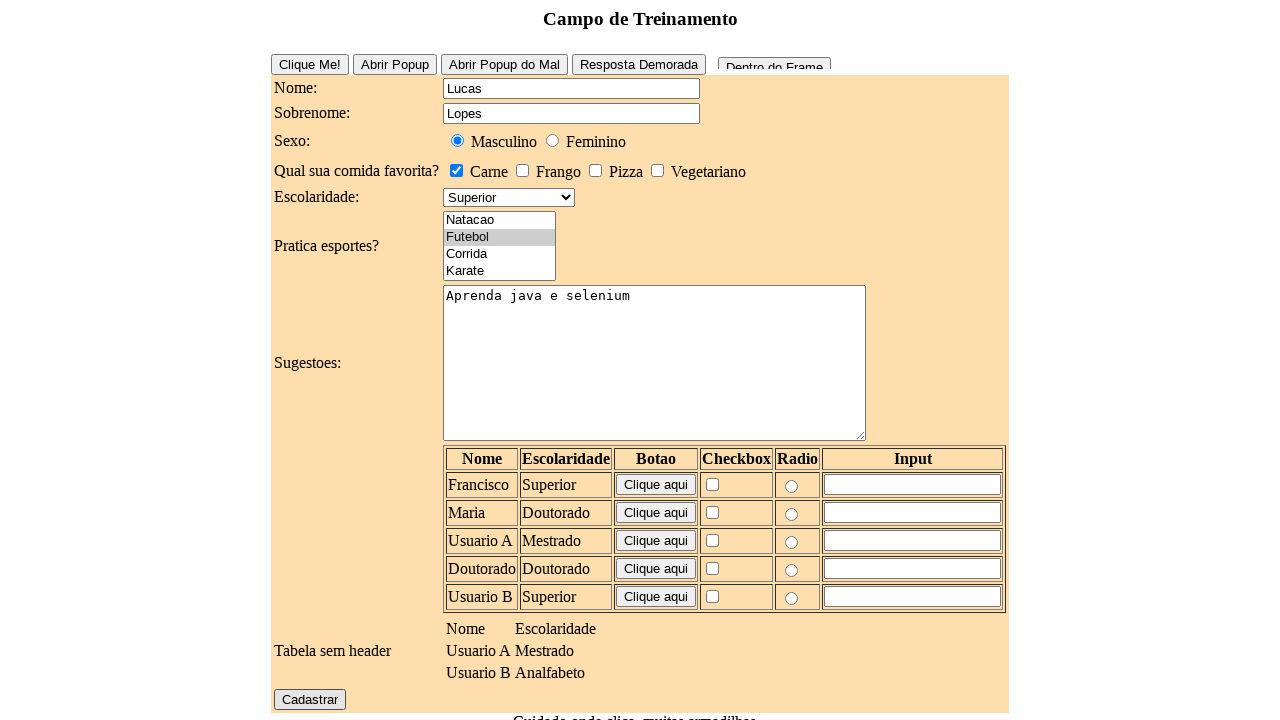